Tests alert/prompt dialog functionality by clicking a button to trigger a prompt, entering text, and accepting the alert

Starting URL: https://www.leafground.com/alert.xhtml

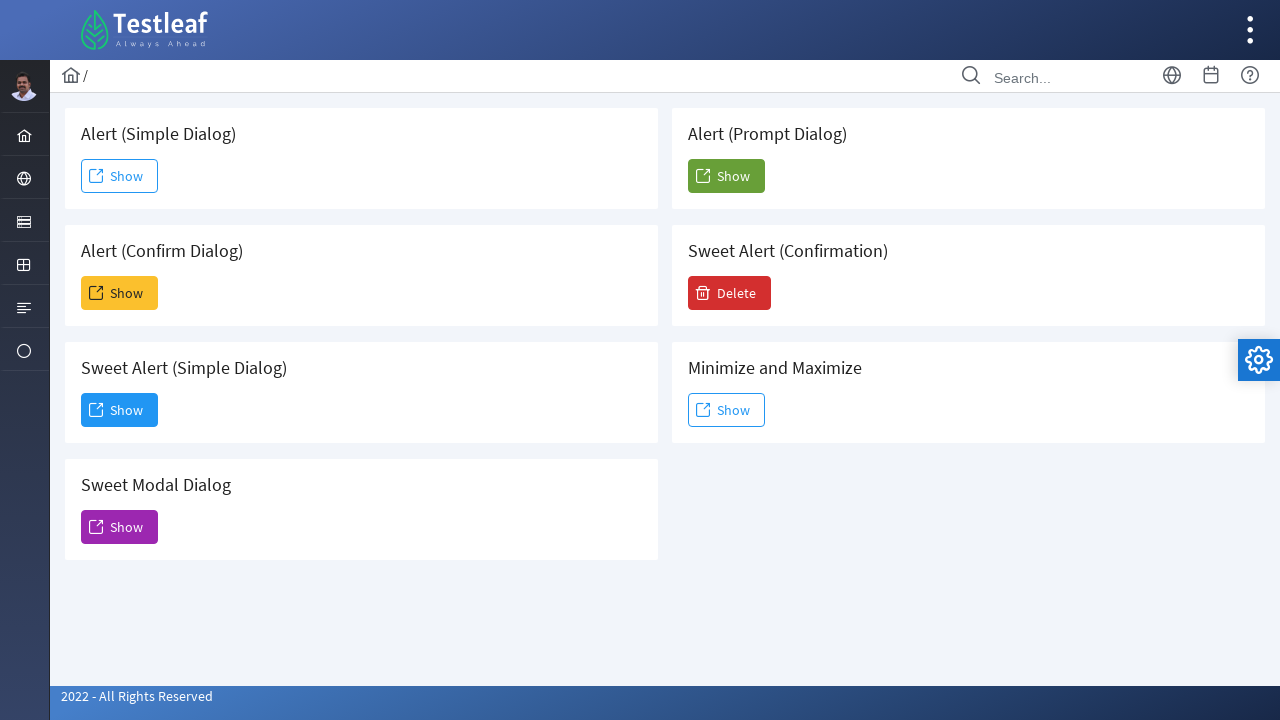

Clicked button to show prompt dialog at (726, 176) on xpath=//h5[text()=' Alert (Prompt Dialog)']/following::span[text()='Show']
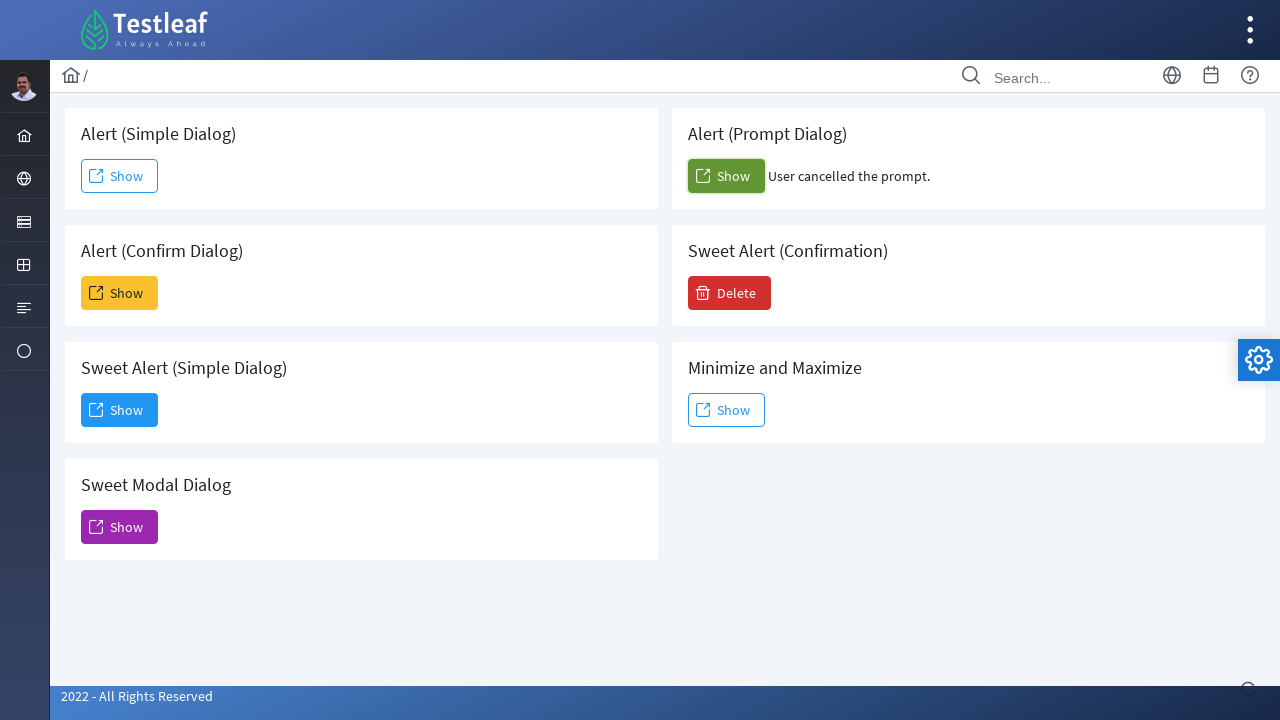

Set up dialog handler to accept with 'Yes' response
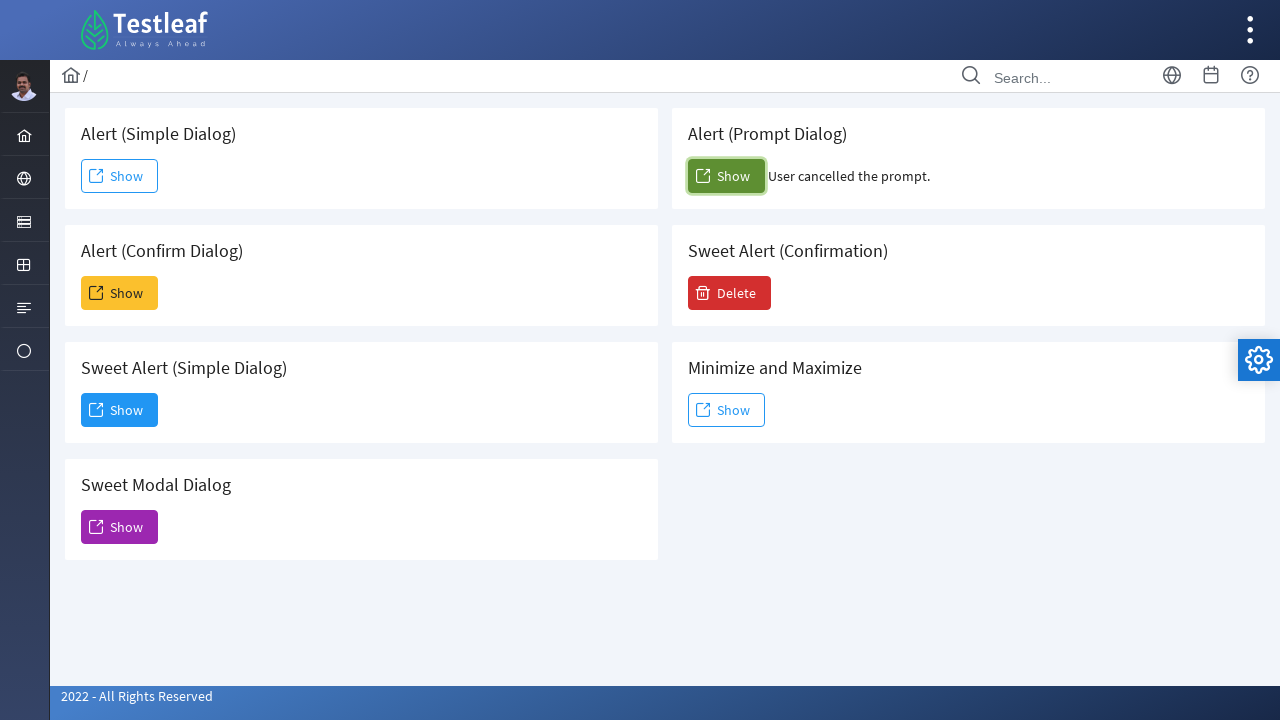

Clicked button again to trigger prompt dialog with handler active at (726, 176) on xpath=//h5[text()=' Alert (Prompt Dialog)']/following::span[text()='Show']
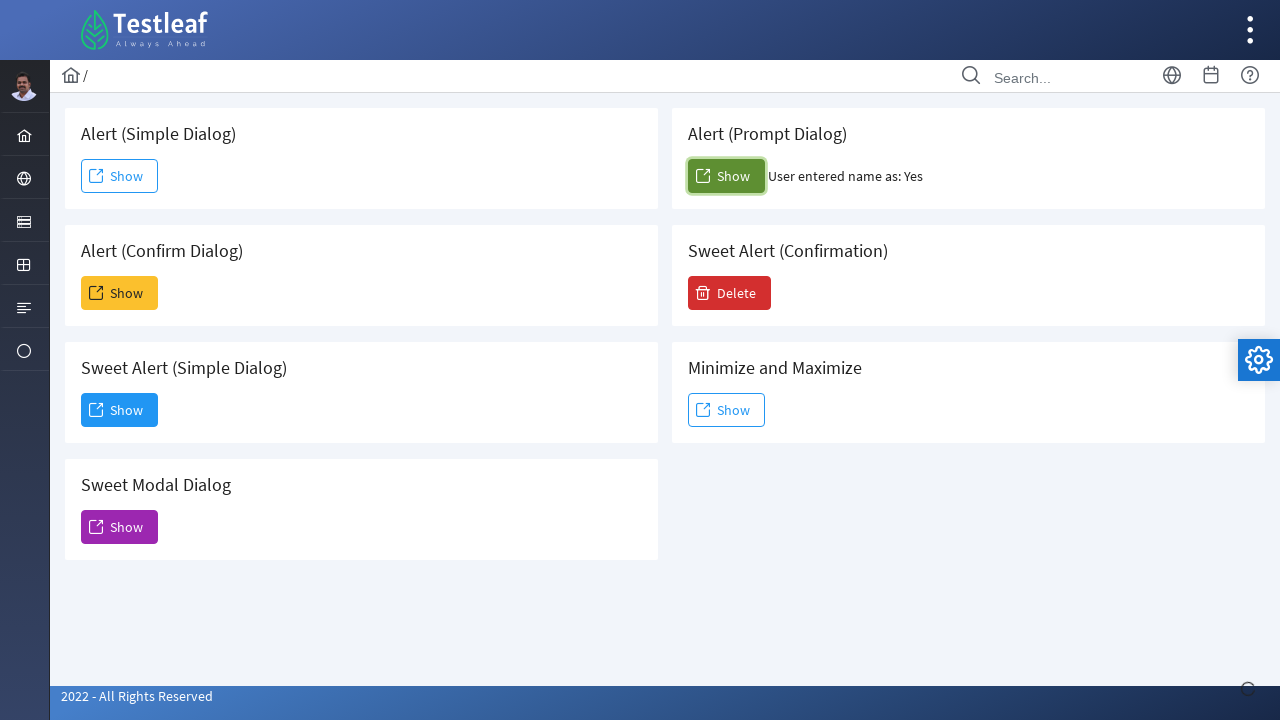

Alert result element loaded and verified
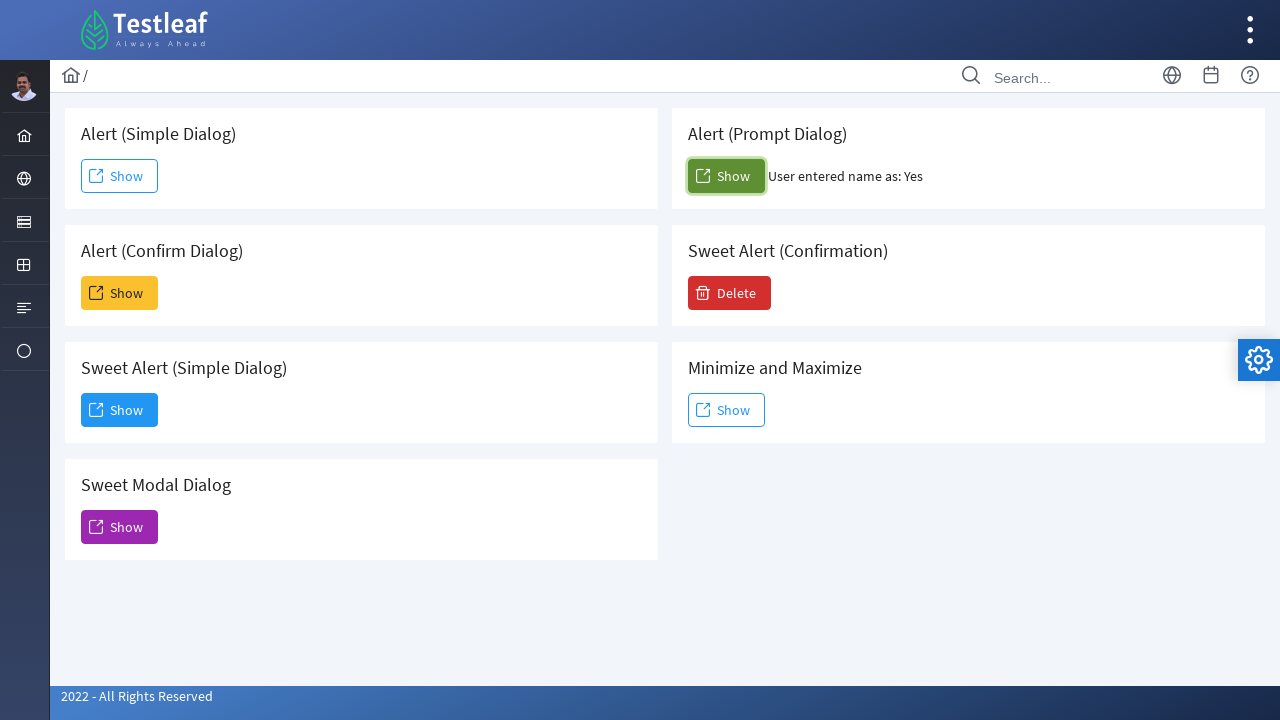

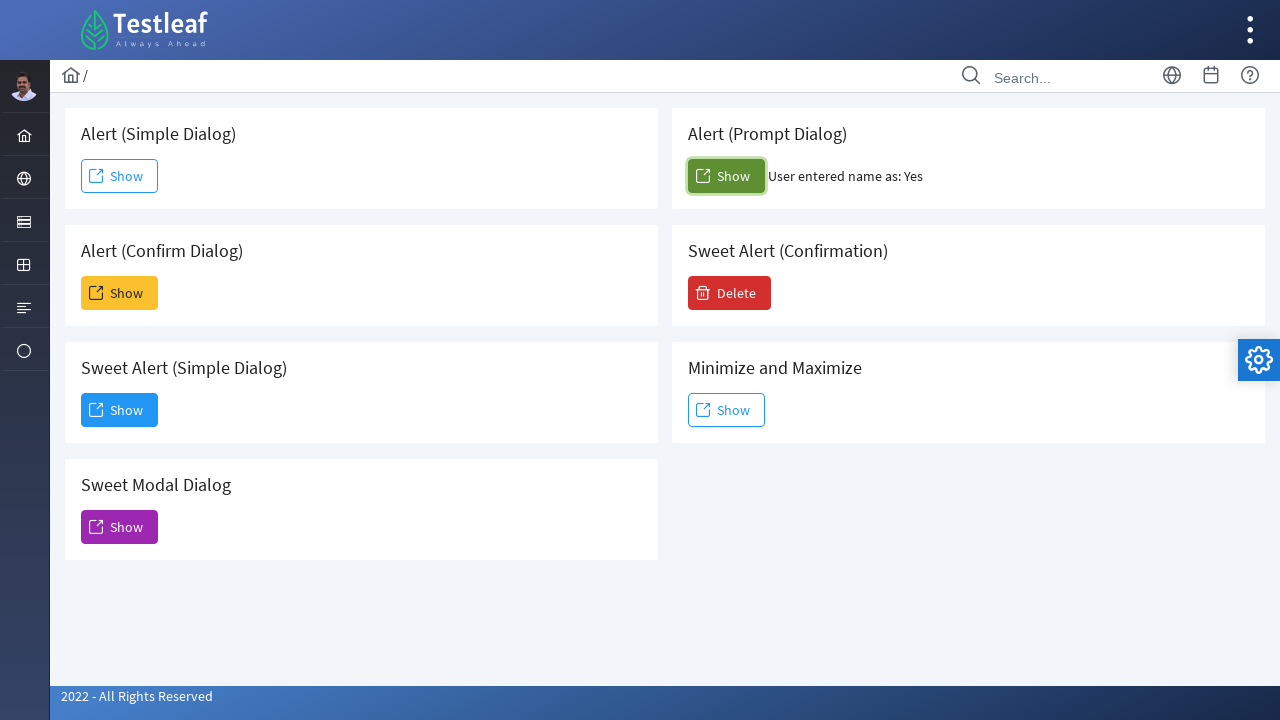